Tests the add/remove elements functionality by clicking the Add button to create a Delete button, then clicking Delete to remove it, and repeating the process.

Starting URL: http://the-internet.herokuapp.com/add_remove_elements/

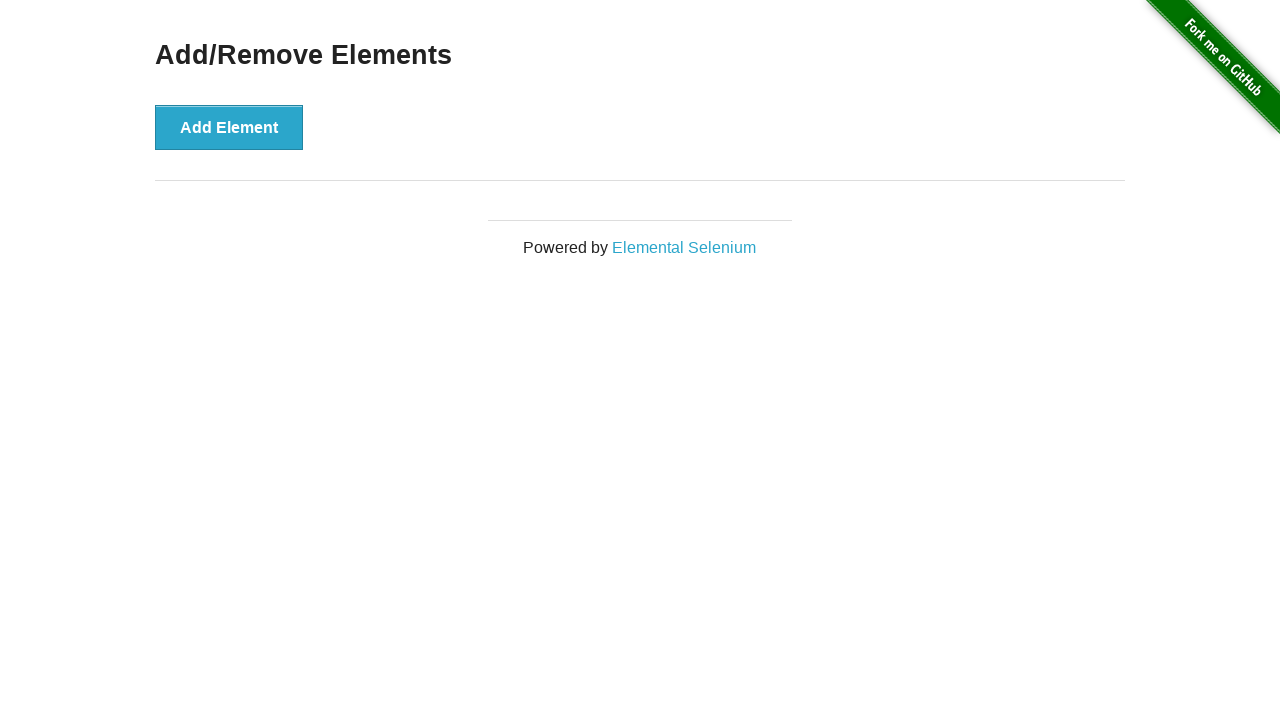

Clicked Add Element button to create a Delete button at (229, 127) on xpath=//button[contains(.,'Add')]
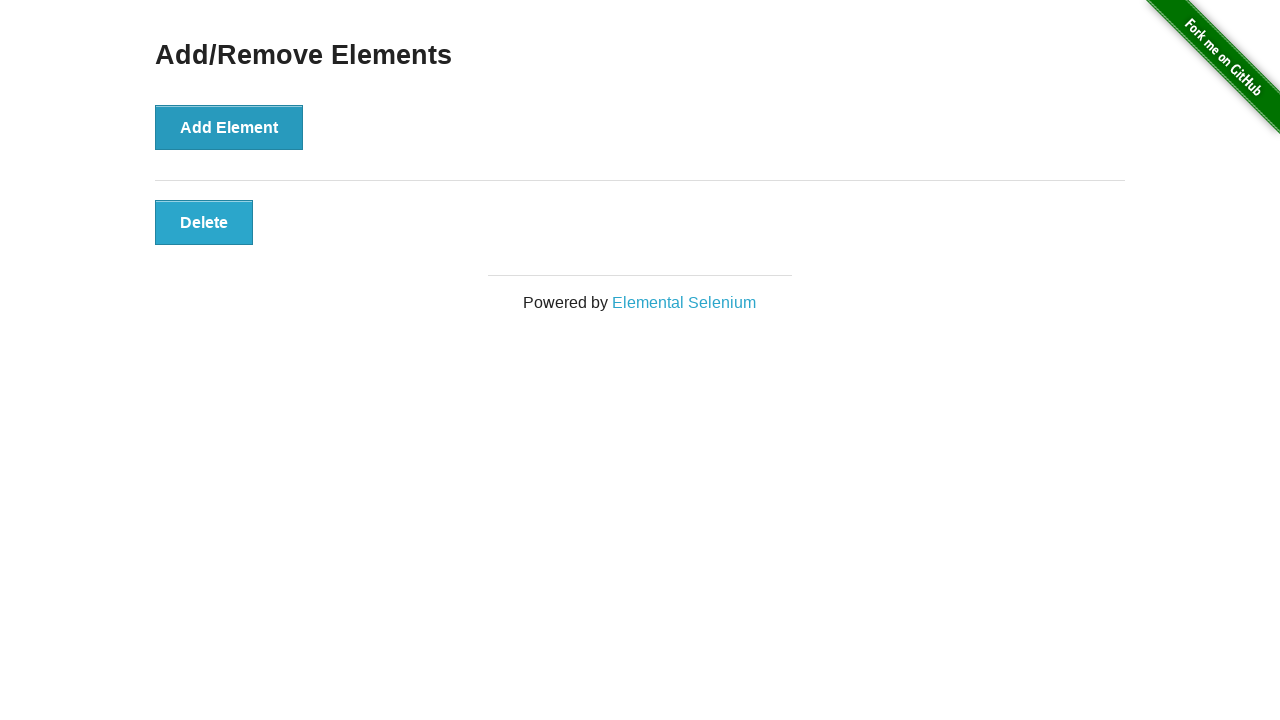

Clicked Delete button to remove the element at (204, 222) on xpath=//button[contains(.,'Delete')]
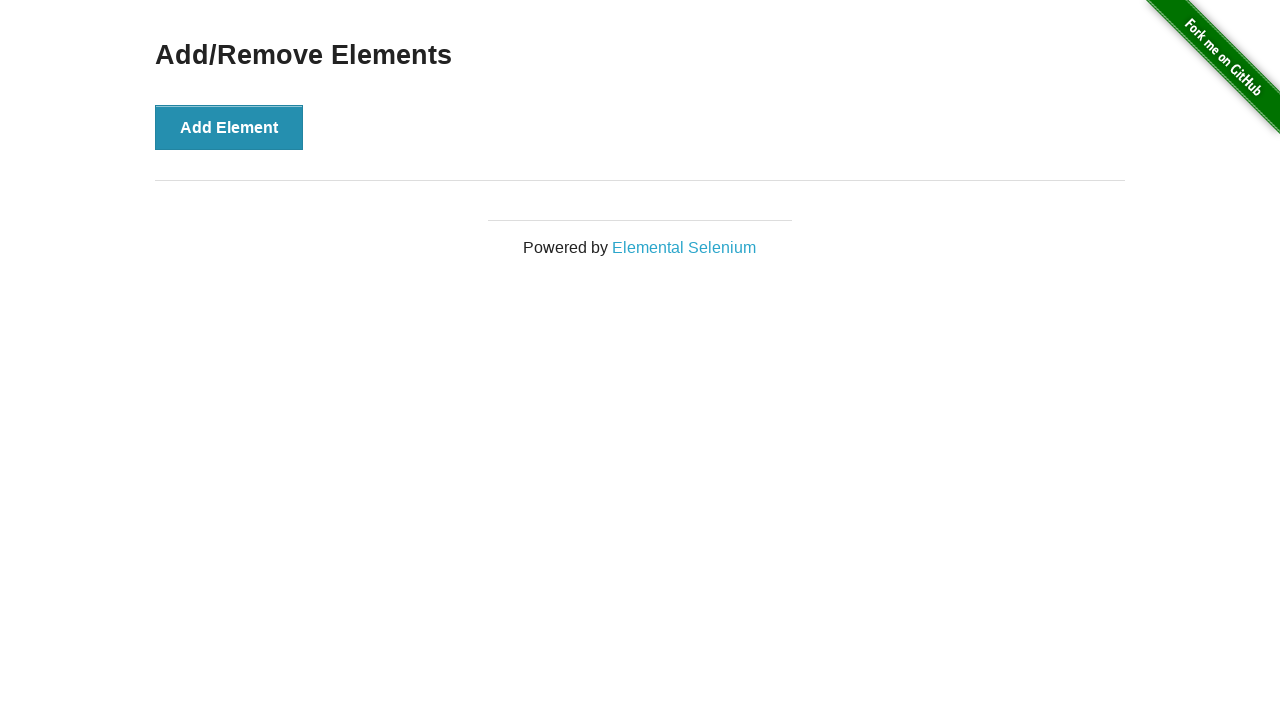

Clicked Add Element button again to create another Delete button at (229, 127) on xpath=//button[contains(.,'Add')]
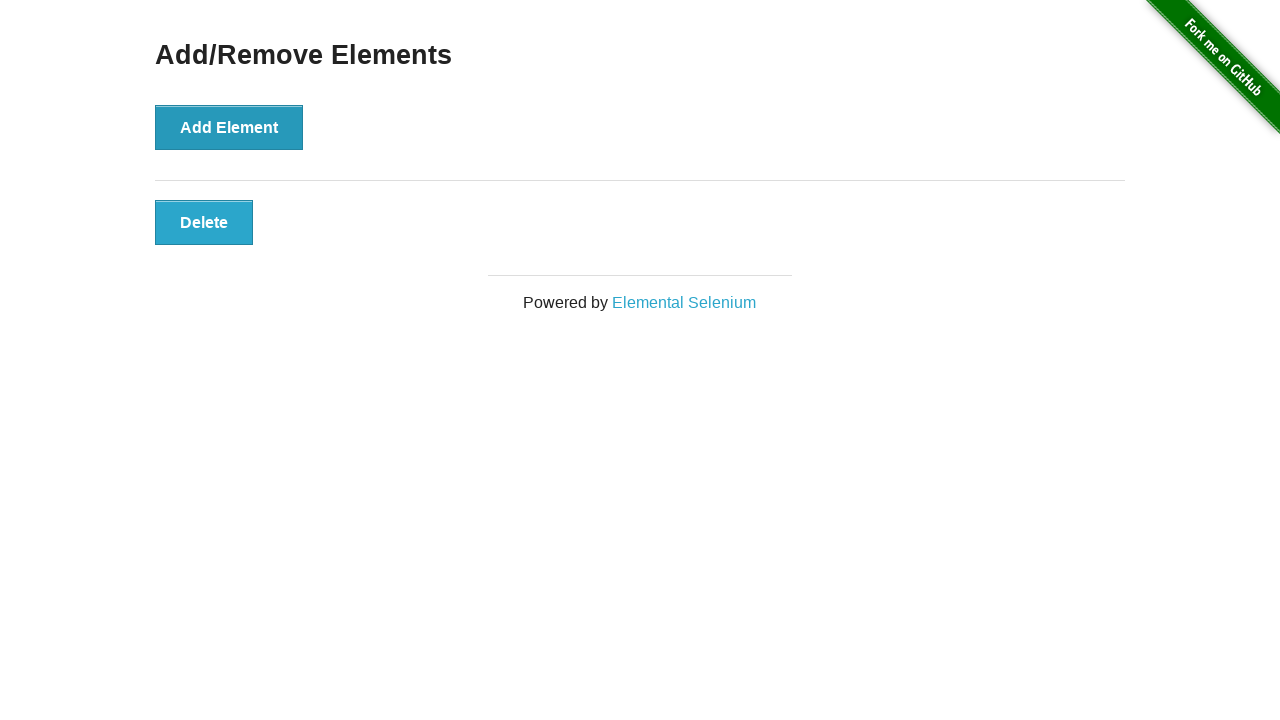

Clicked Delete button again to remove the element at (204, 222) on xpath=//button[contains(.,'Delete')]
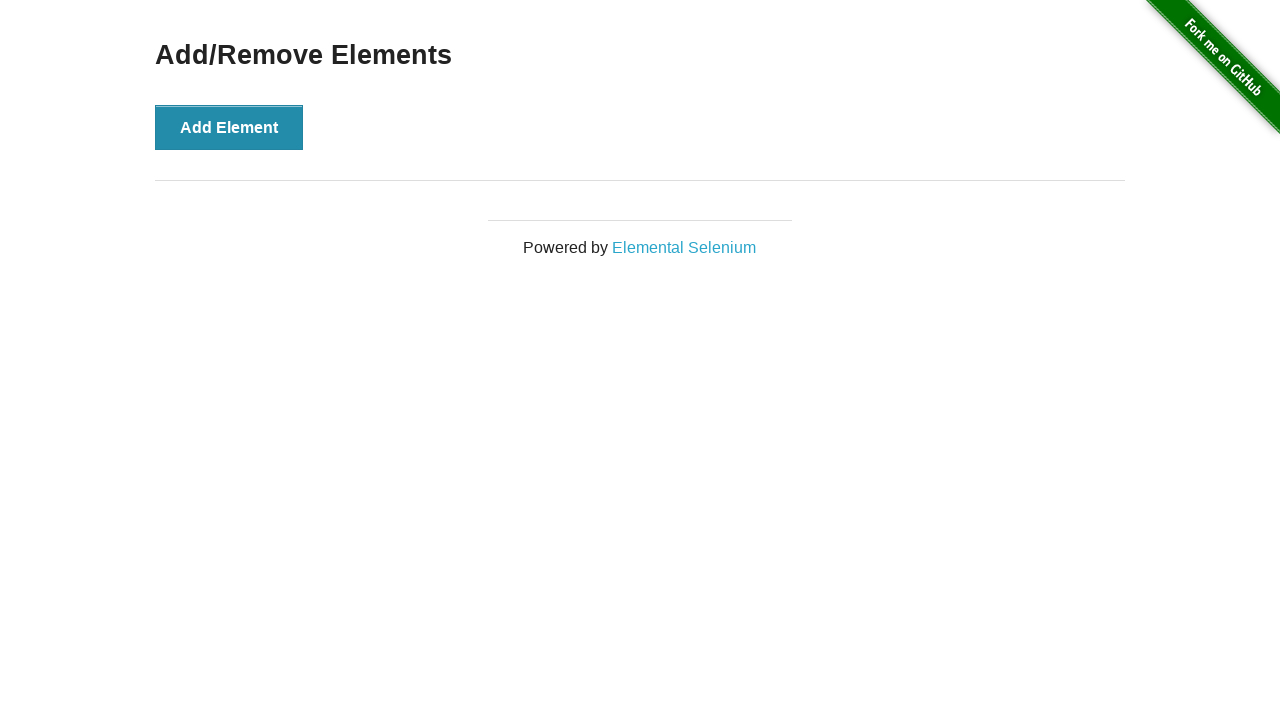

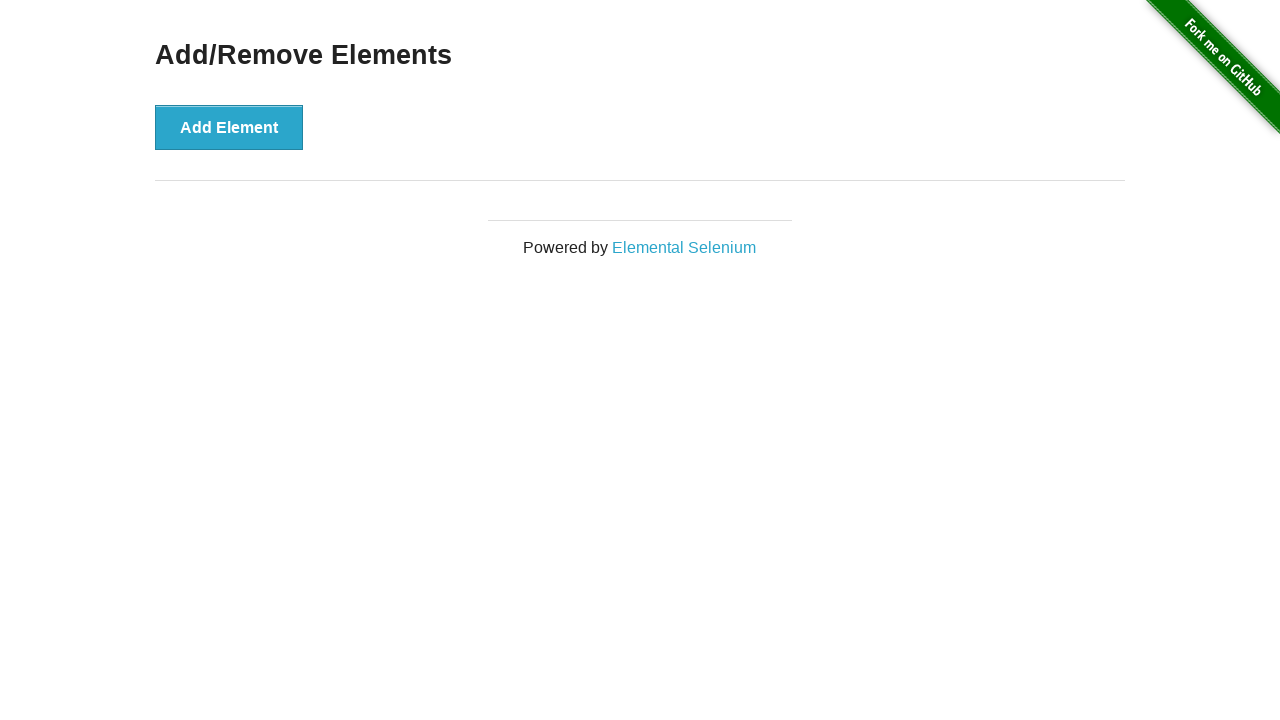